Tests keyboard actions on a text comparison site by typing text in the first input field, selecting all with Ctrl+A, copying with Ctrl+C, tabbing to the next field, and pasting with Ctrl+V.

Starting URL: https://text-compare.com/

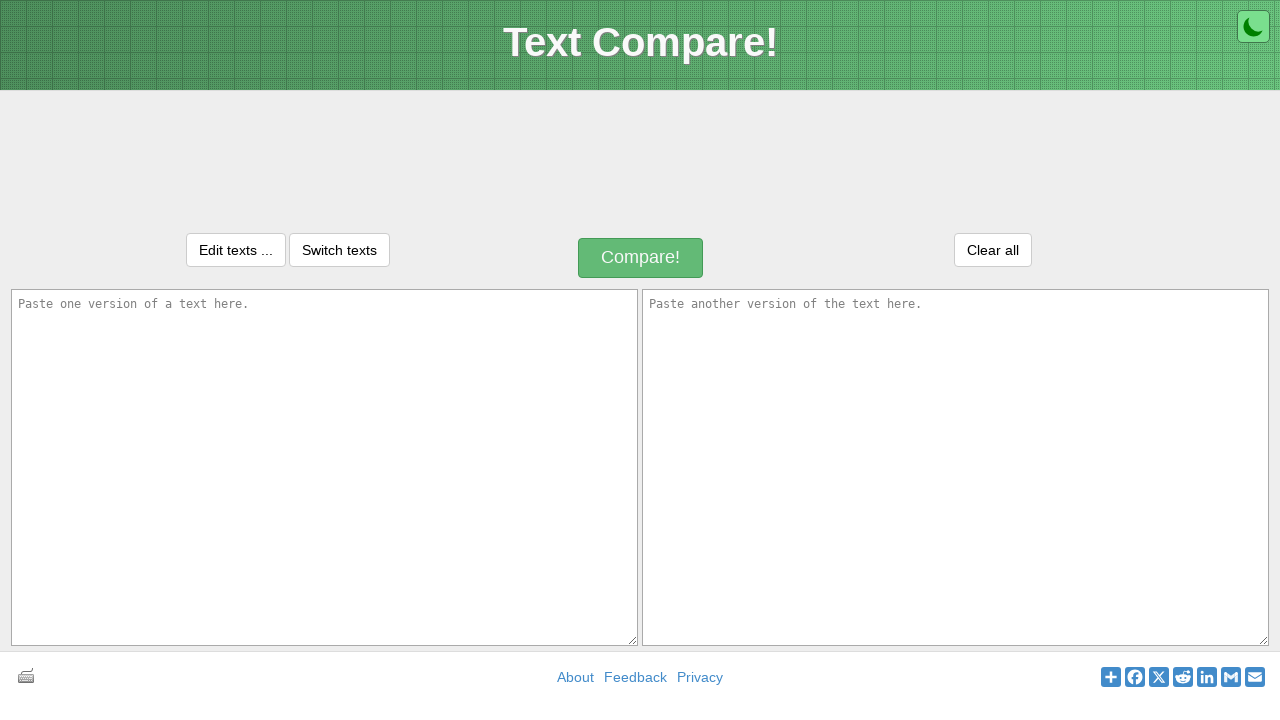

Typed 'sonali' in the first input field on #inputText1
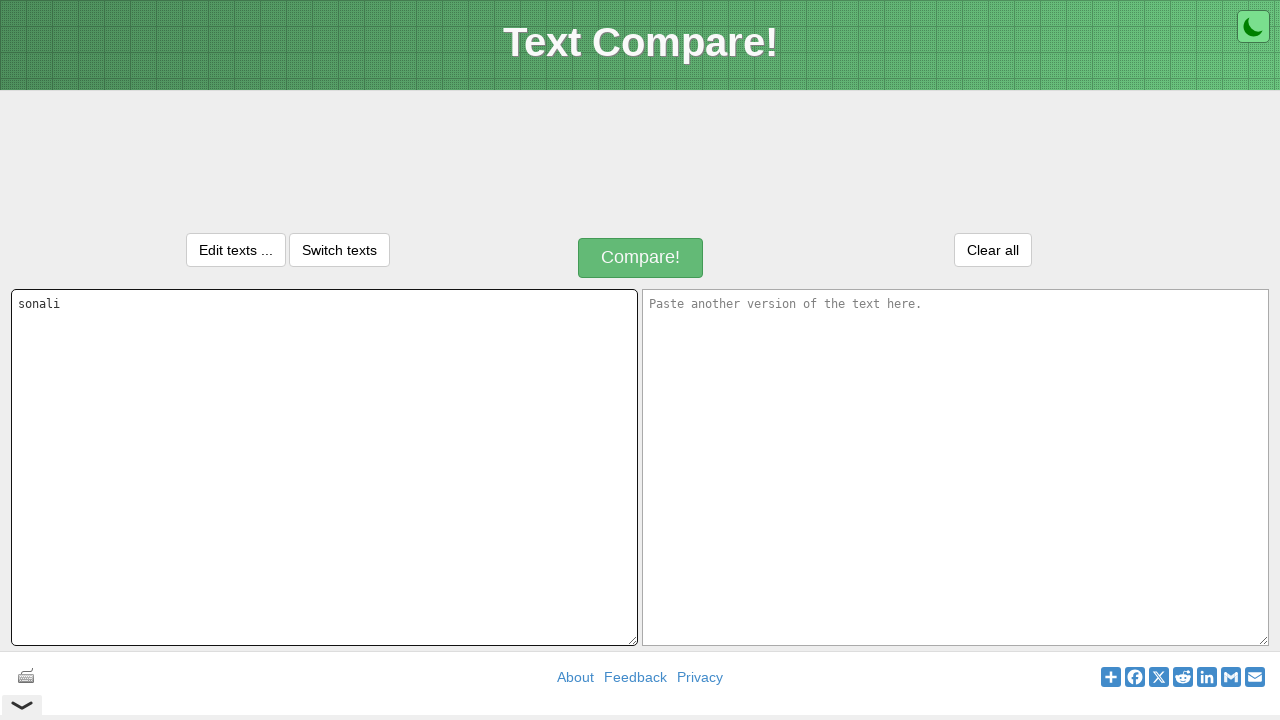

Clicked on the first input field to ensure focus at (324, 467) on #inputText1
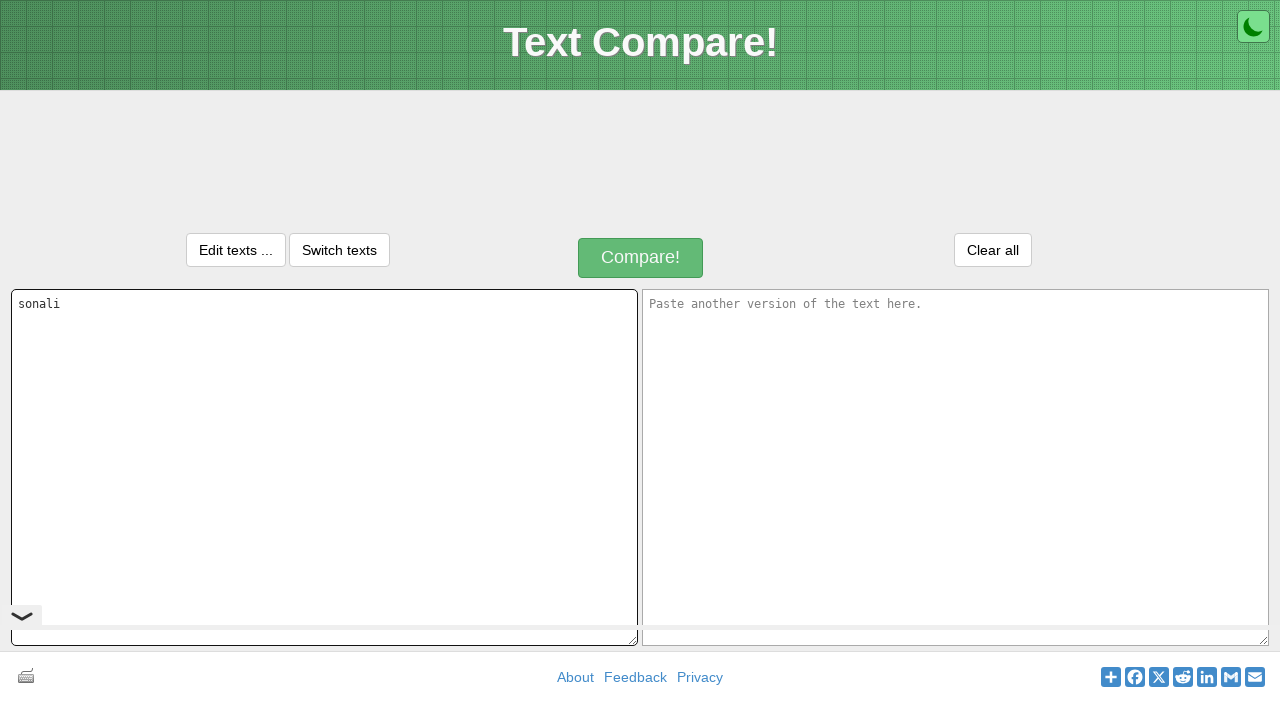

Selected all text with Ctrl+A
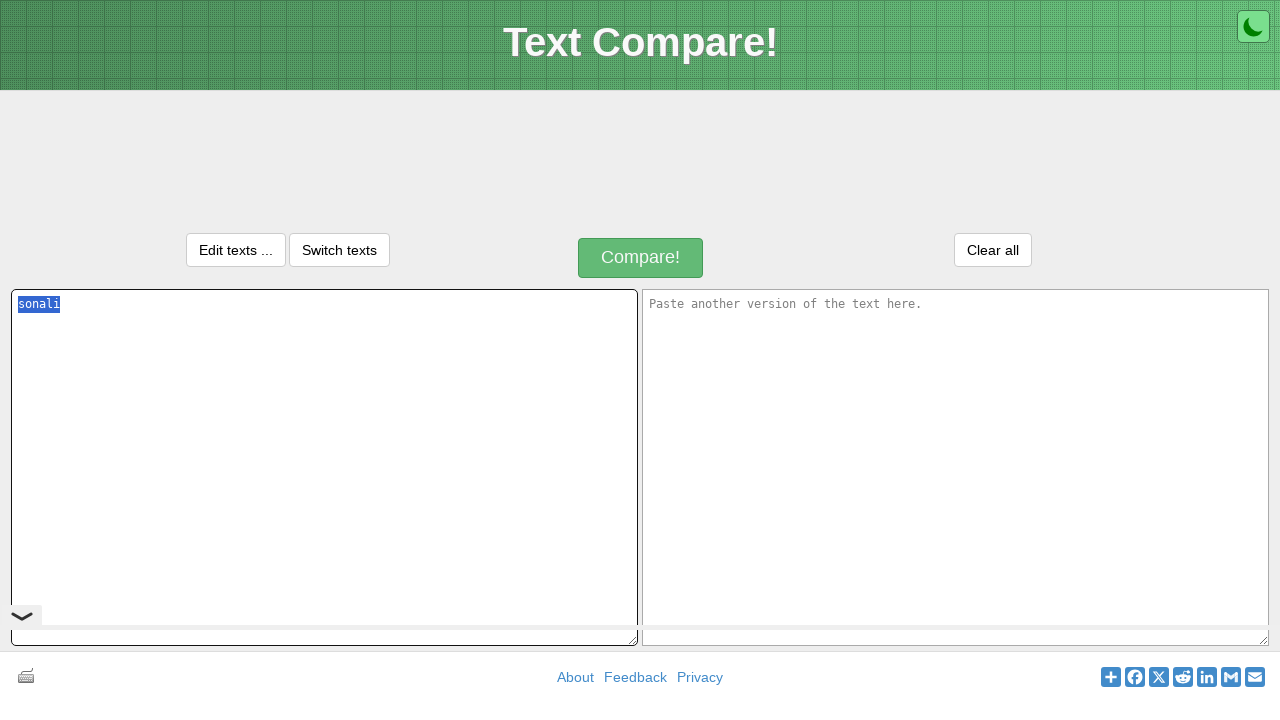

Copied selected text with Ctrl+C
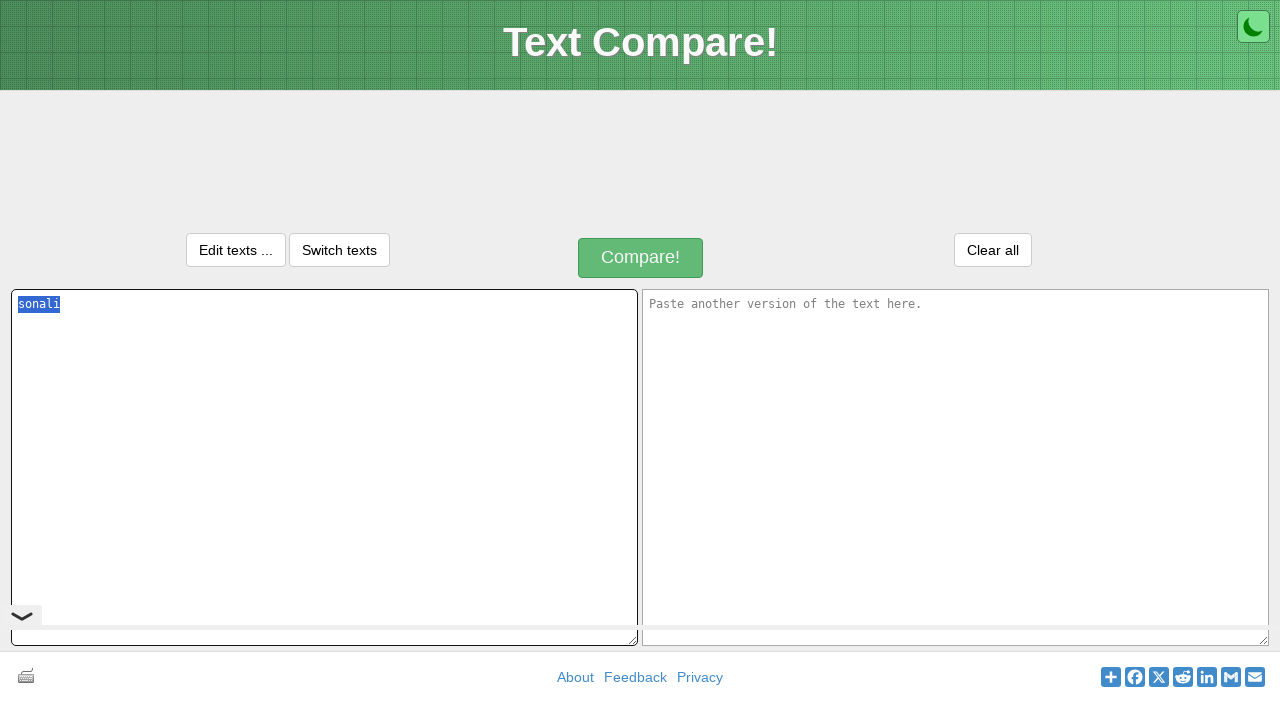

Pressed Tab to move to the next field
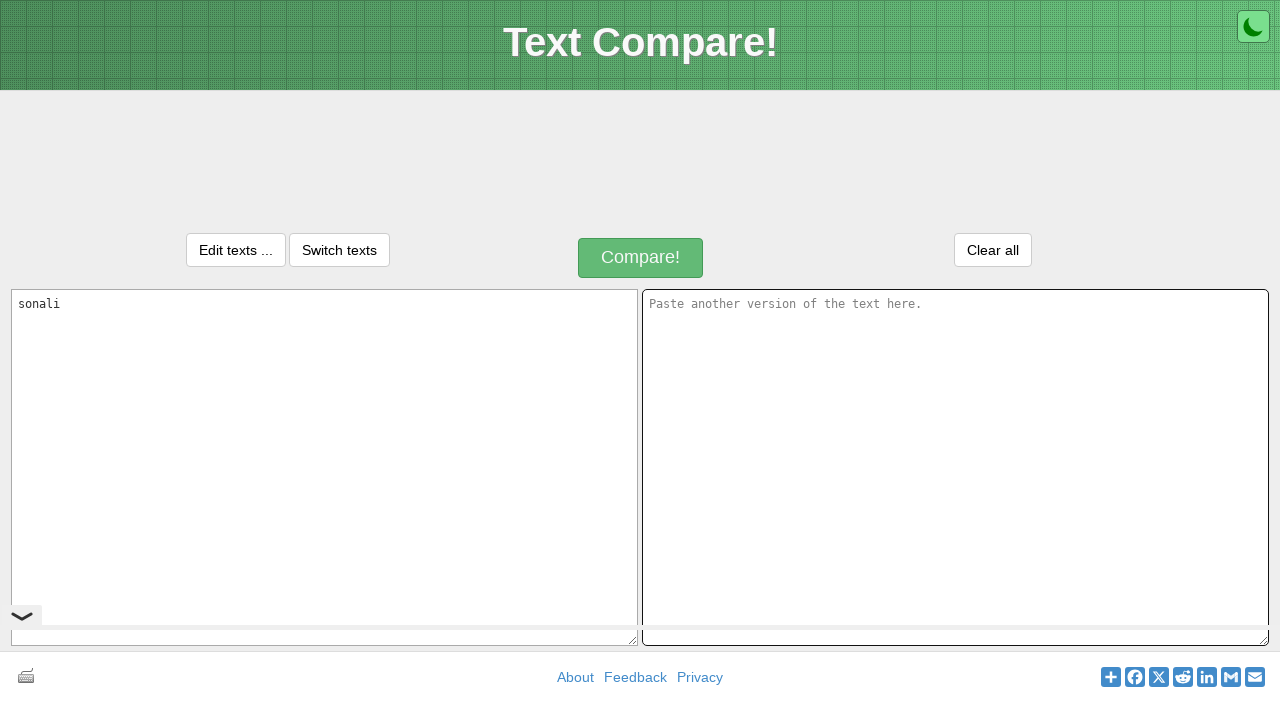

Pasted text with Ctrl+V into the second field
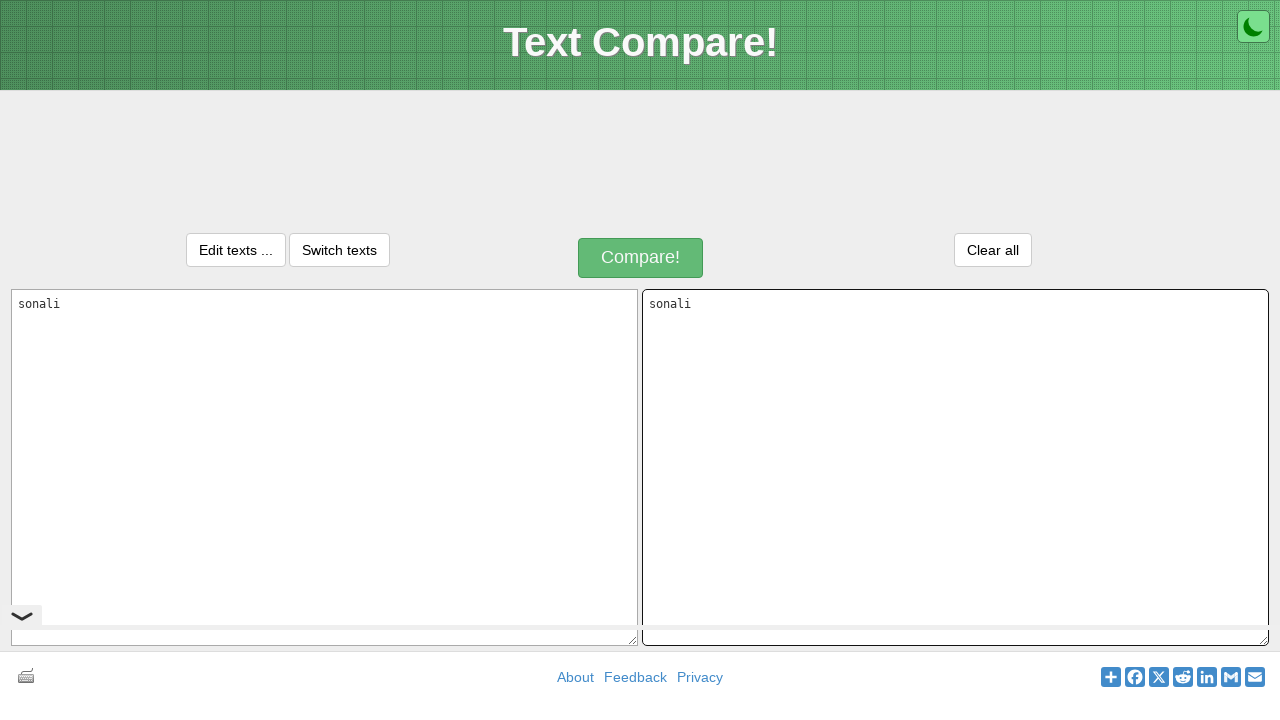

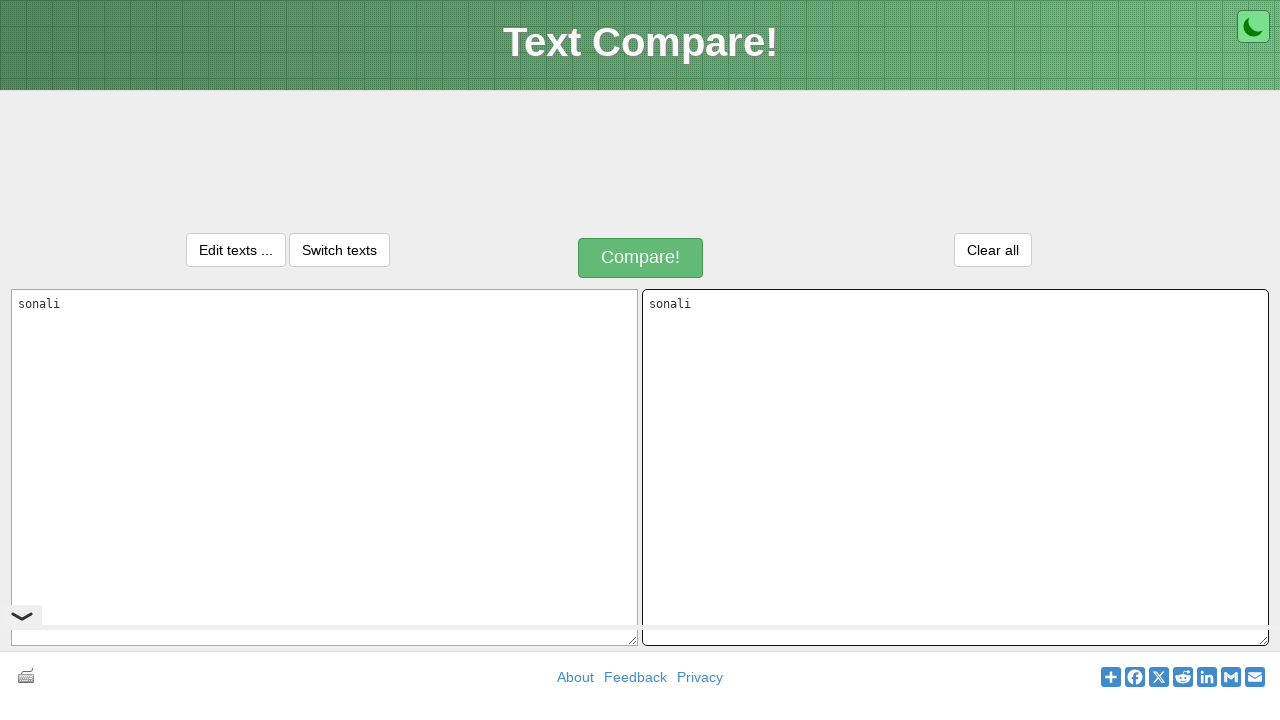